Tests the song lyrics page by navigating to Song Lyrics menu and verifying the lyrics text content is present

Starting URL: http://www.99-bottles-of-beer.net/

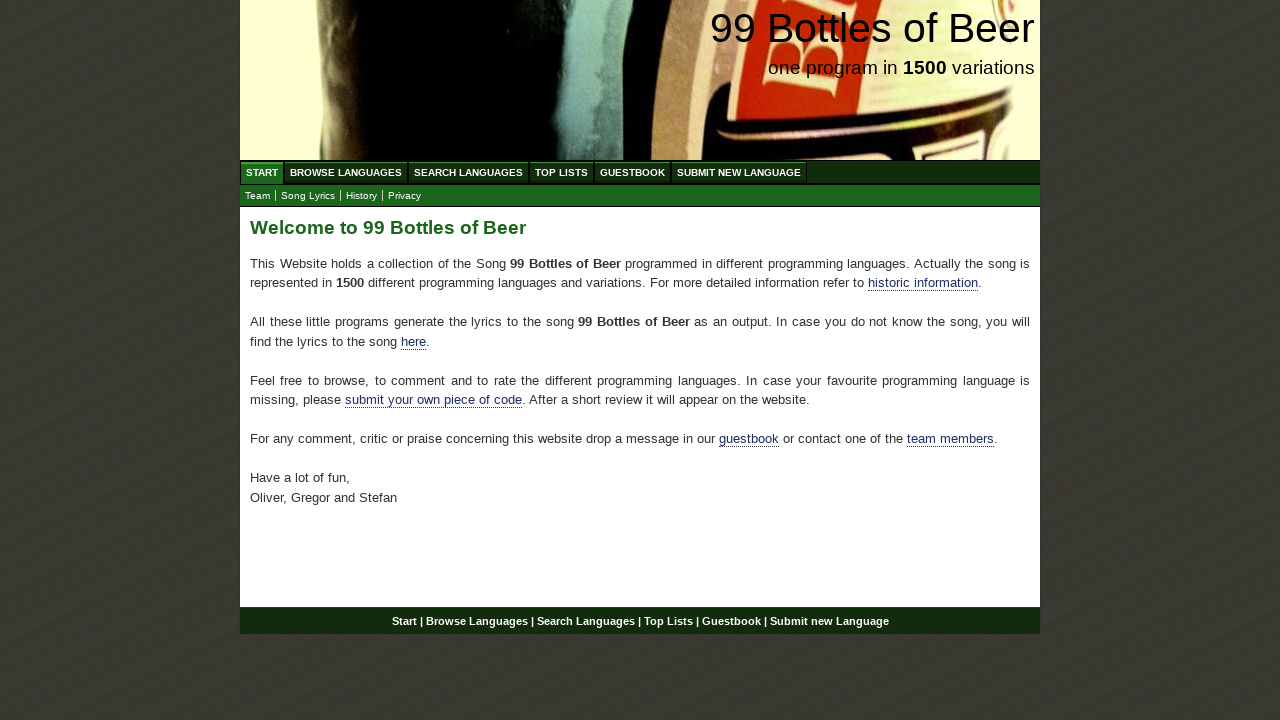

Clicked on Song Lyrics menu link at (308, 196) on text=Song Lyrics
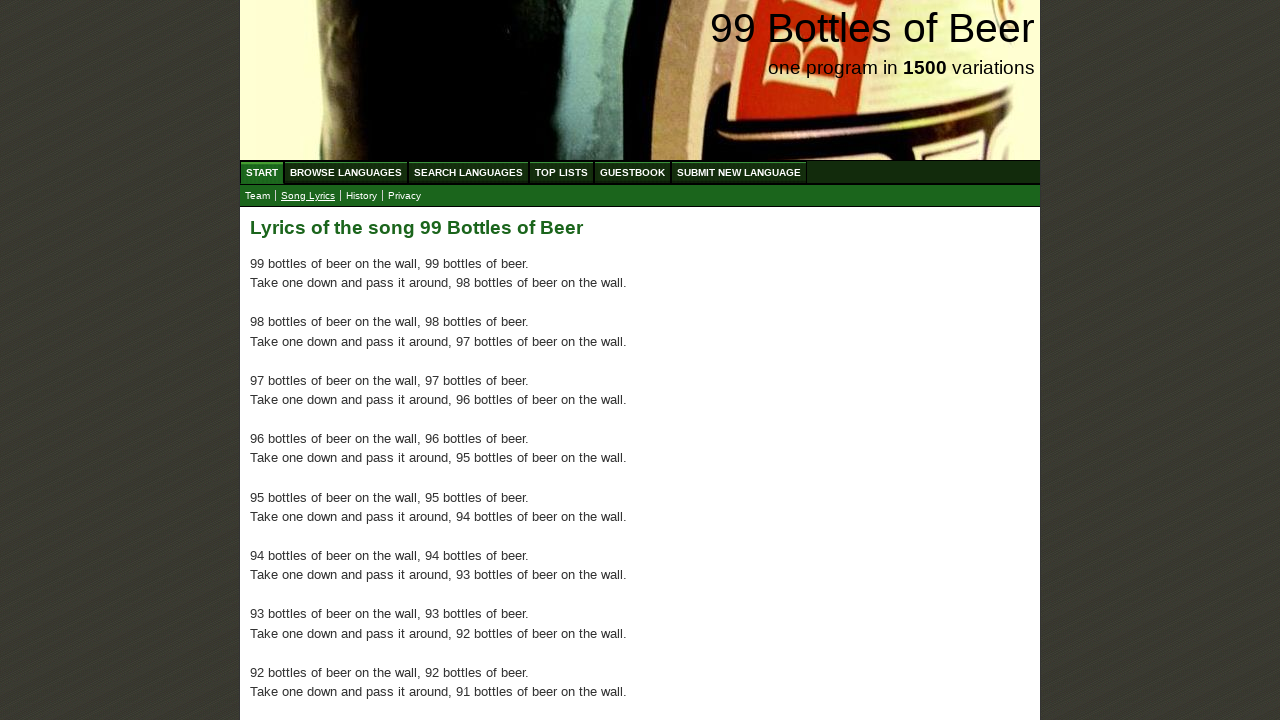

Song lyrics content loaded and lyrics text visible
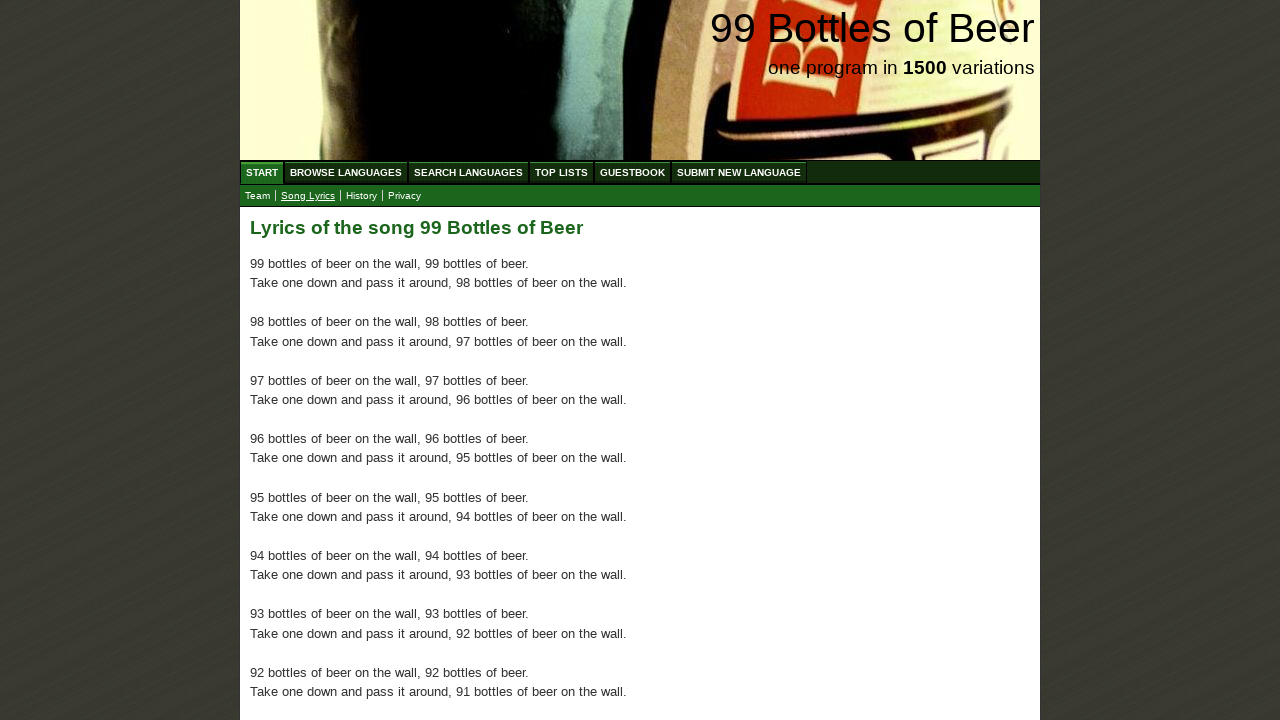

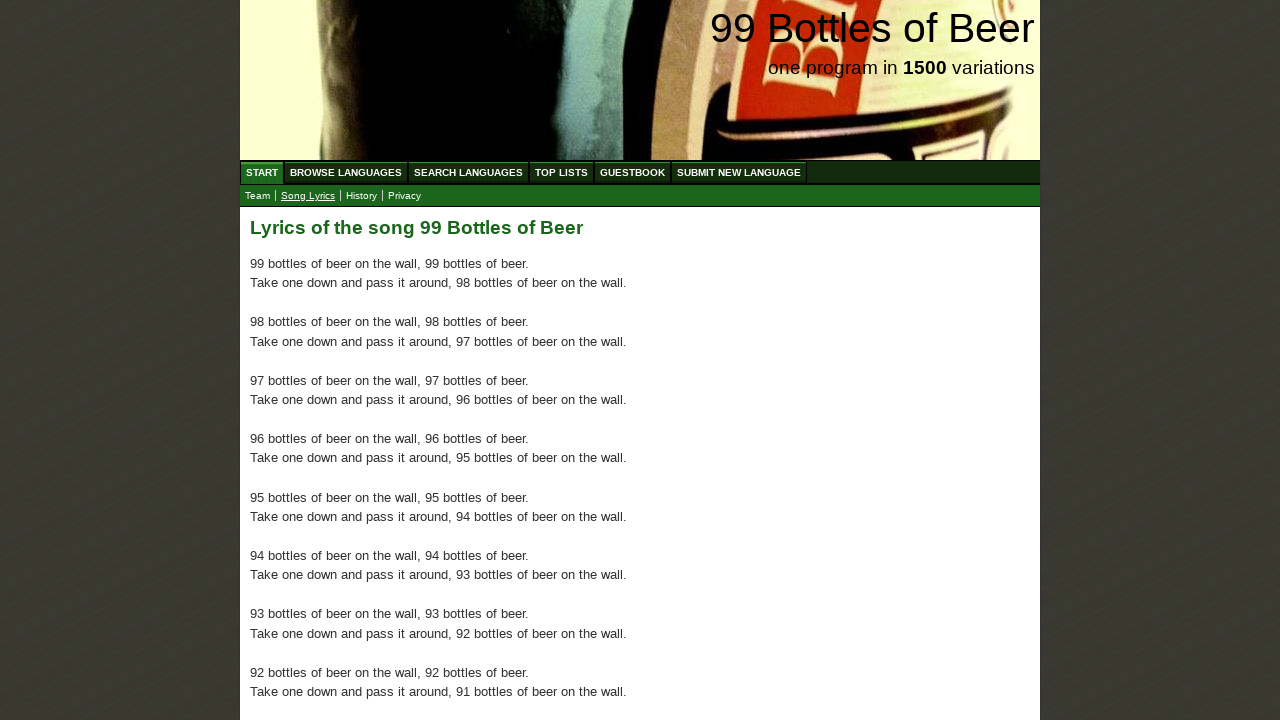